Navigates to the Calley lifetime offer page and sets the viewport to a specific desktop resolution (1536x864) for visual testing purposes.

Starting URL: https://www.getcalley.com/calley-lifetime-offer/

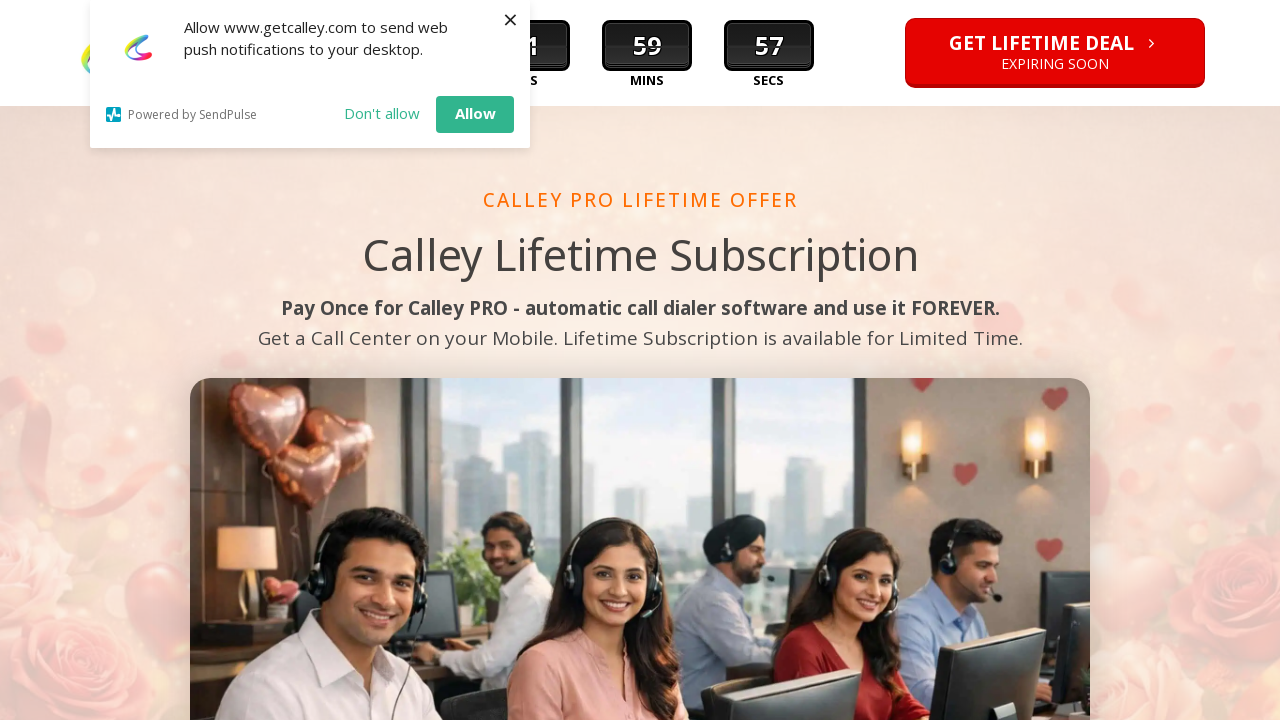

Set viewport to desktop resolution 1536x864
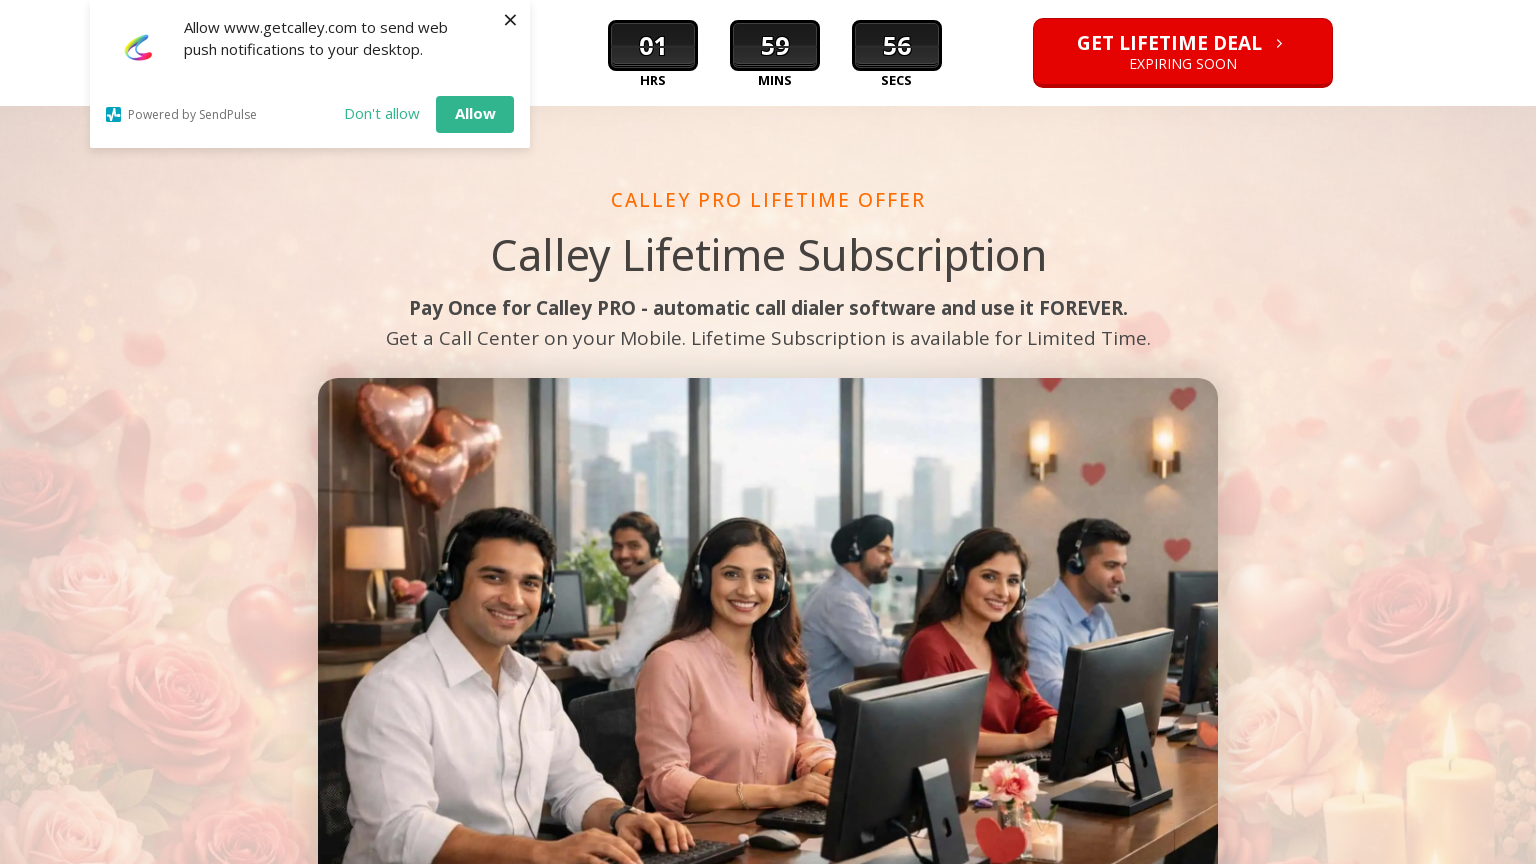

Waited for page to reach networkidle state
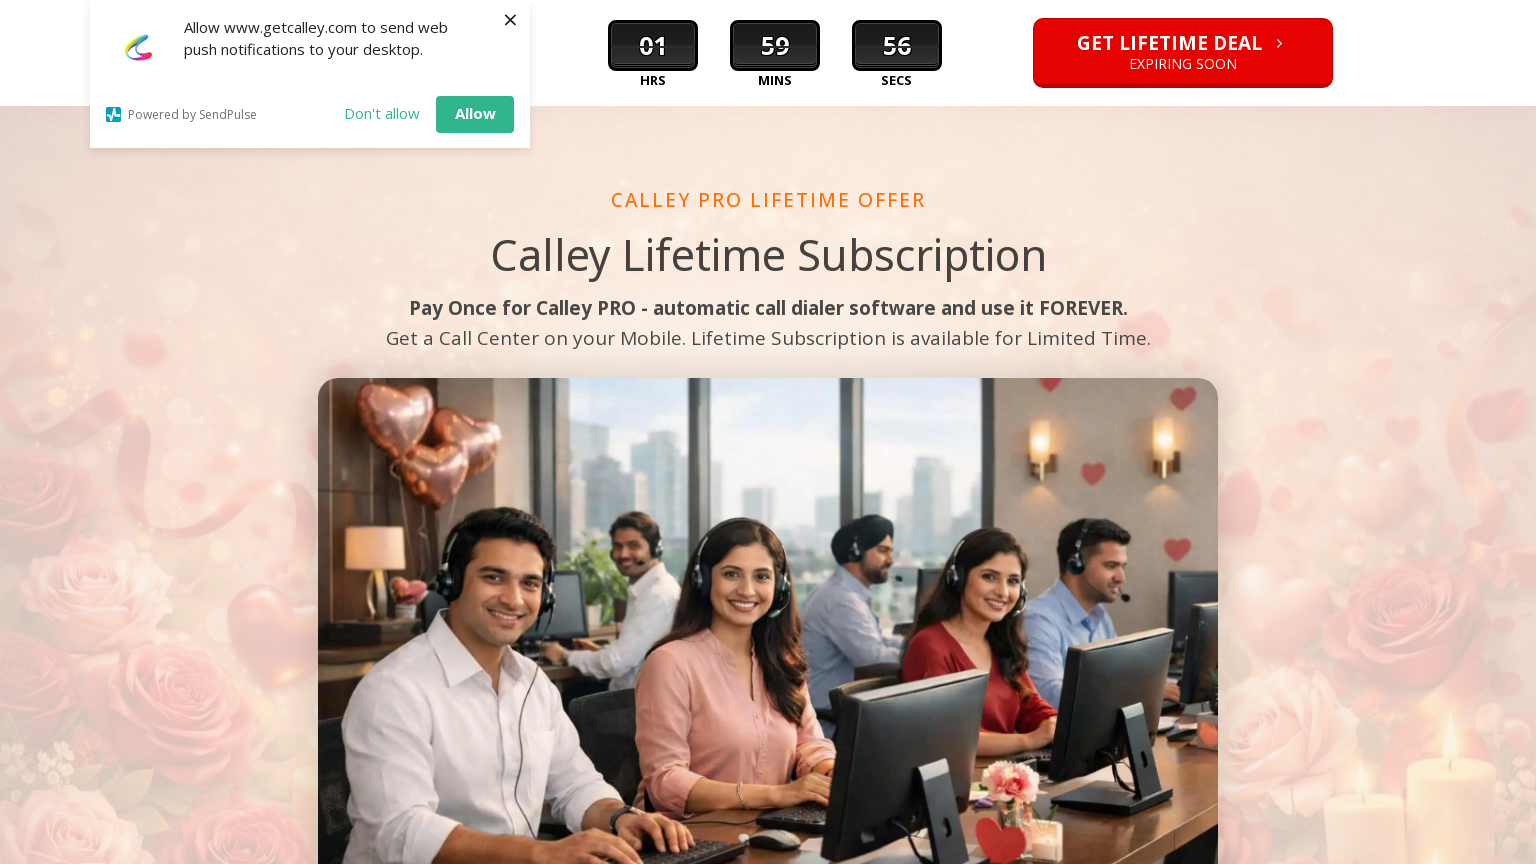

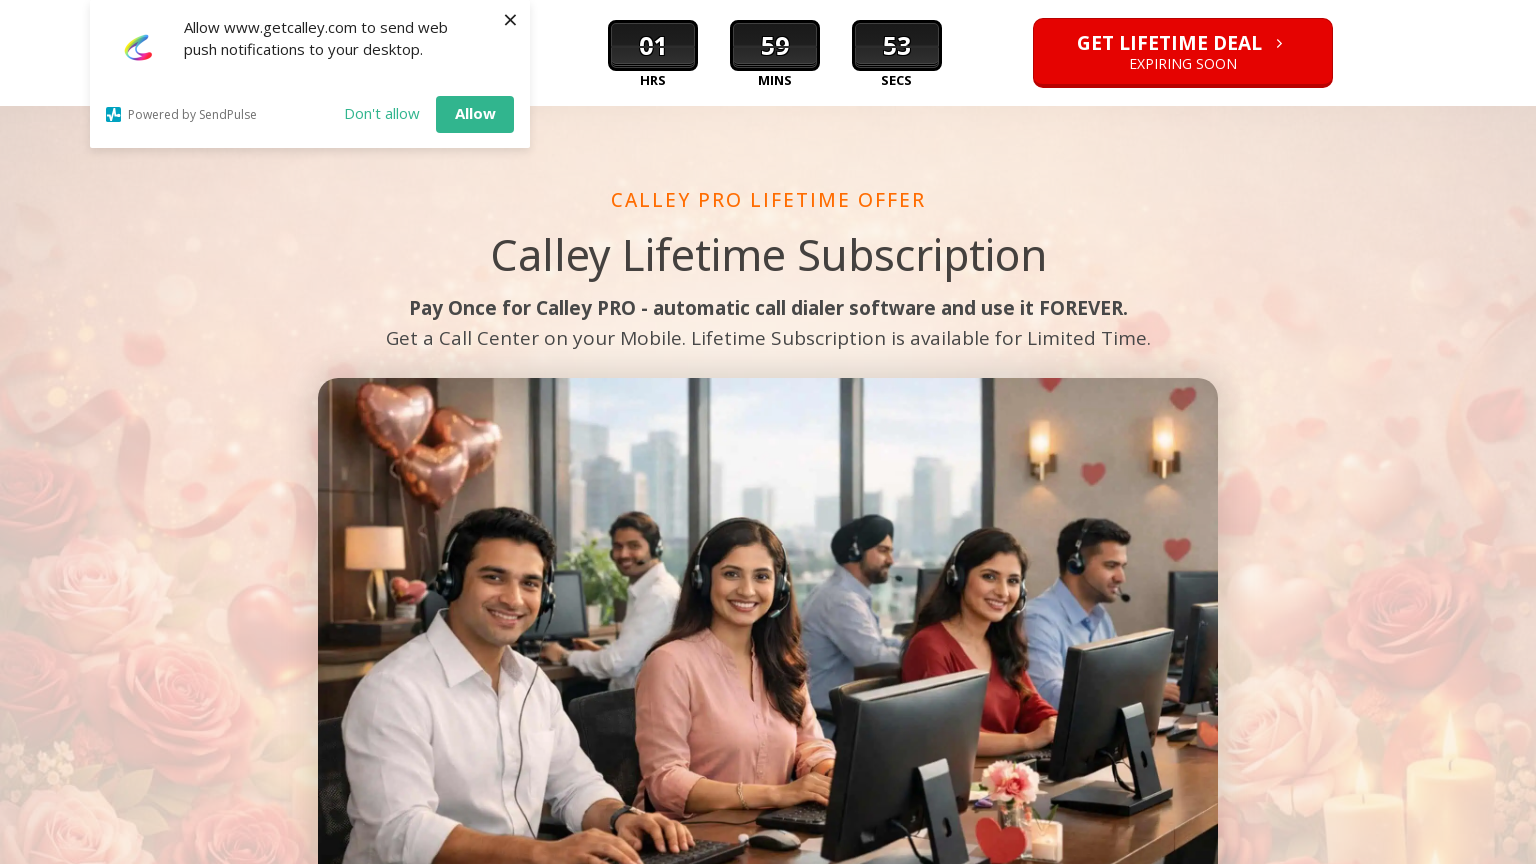